Tests all input fields (number, text, password, date) with valid data and verifies the displayed output matches the input values.

Starting URL: https://practice.expandtesting.com/inputs

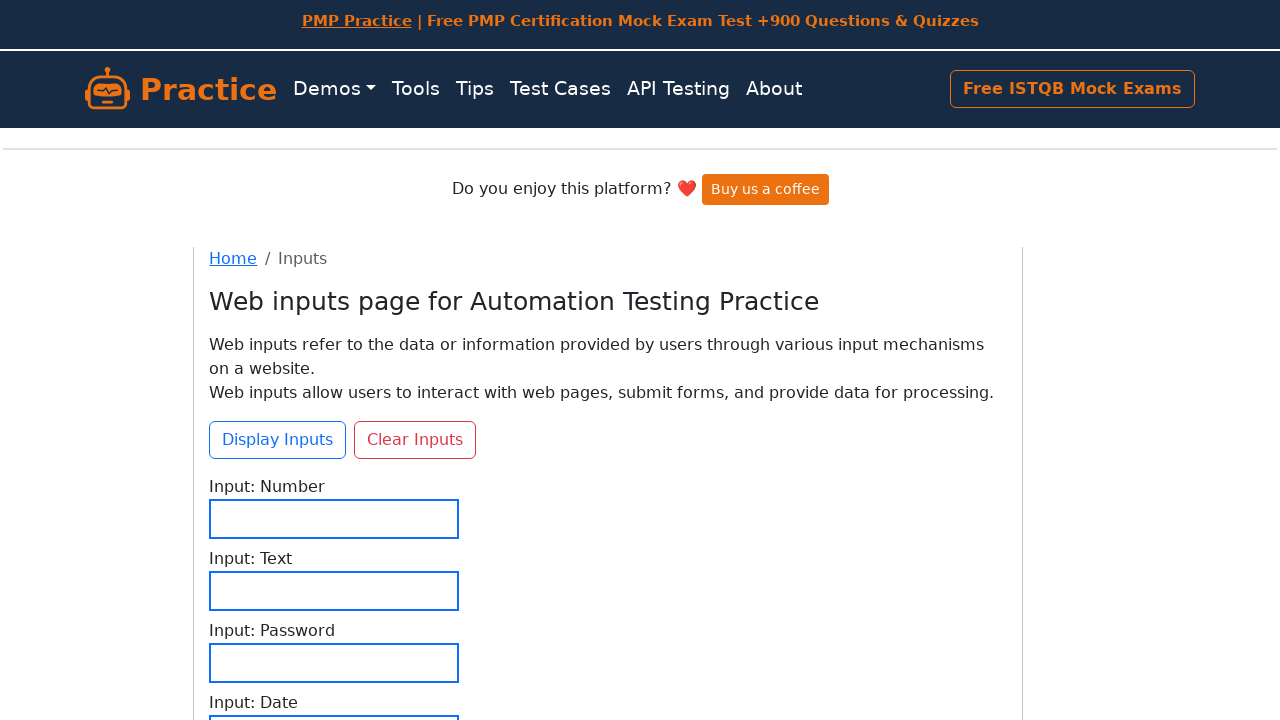

Waited for display inputs button to load
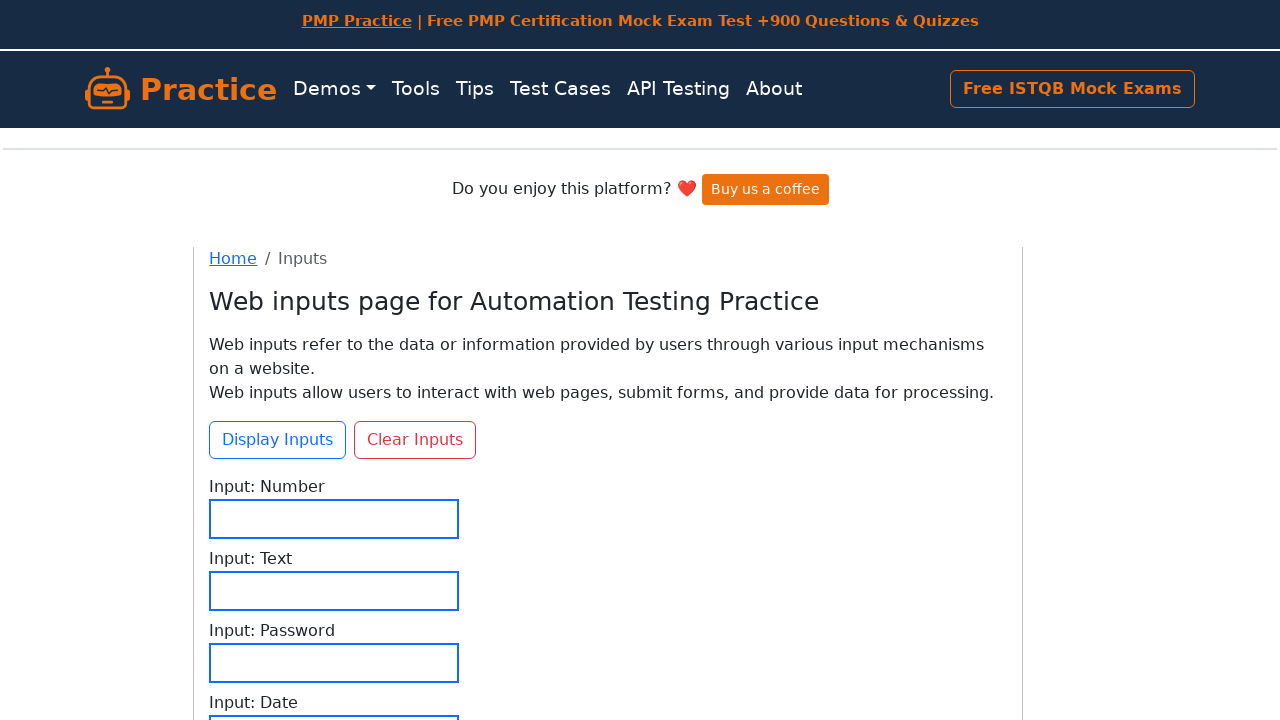

Clicked clear button to reset form at (415, 440) on button.btn.btn-outline-danger.ms-2
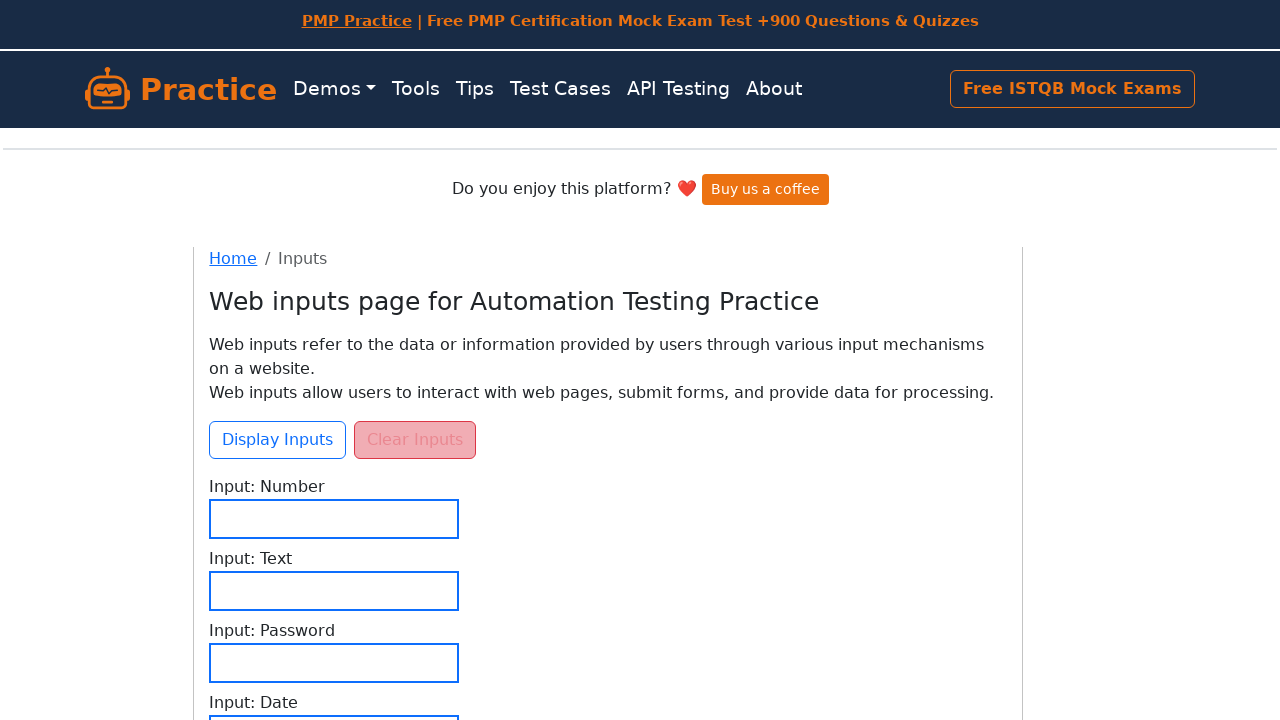

Waited 500ms for form to clear
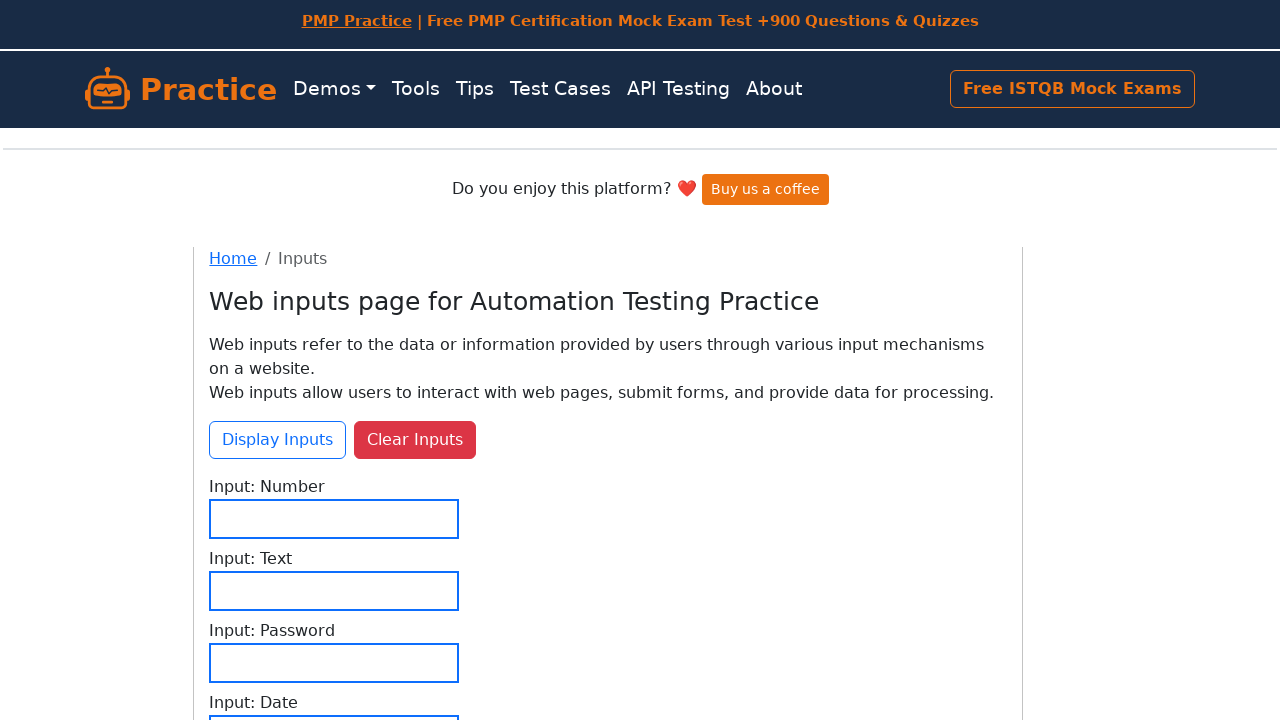

Filled number input with '8776554321' on input[name='input-number']
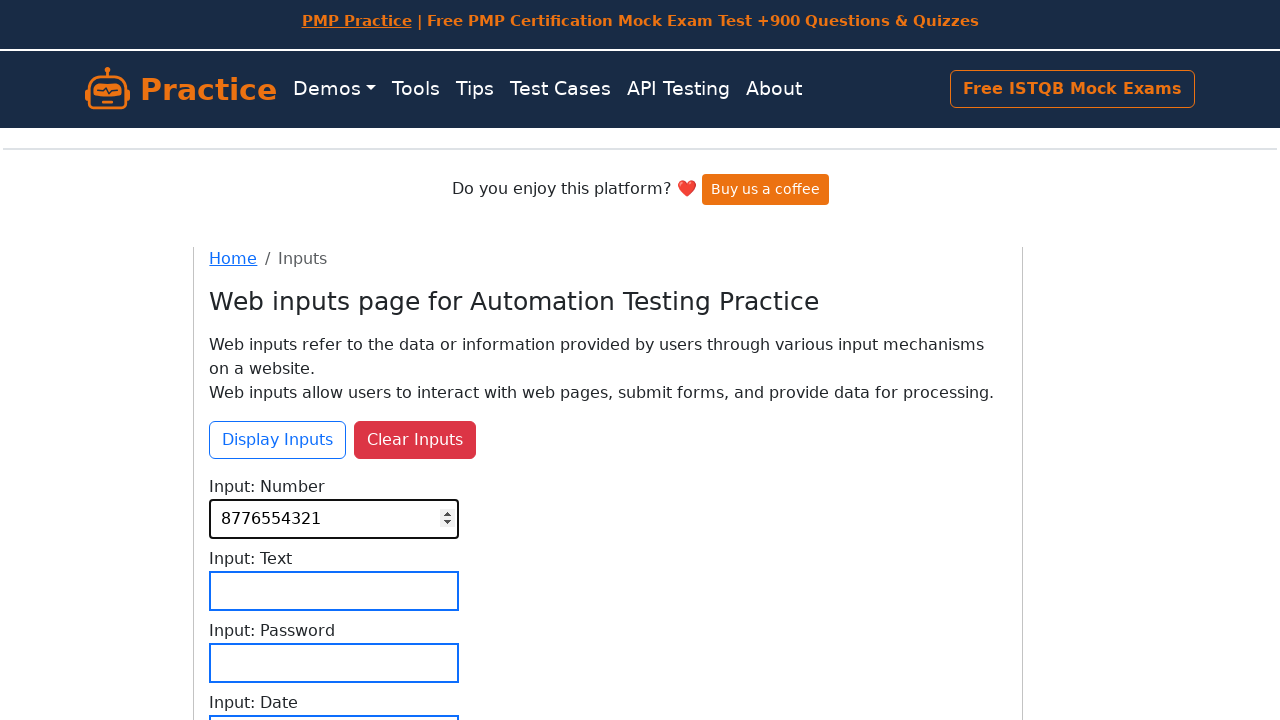

Filled text input with 'Selenium Testing' on #input-text
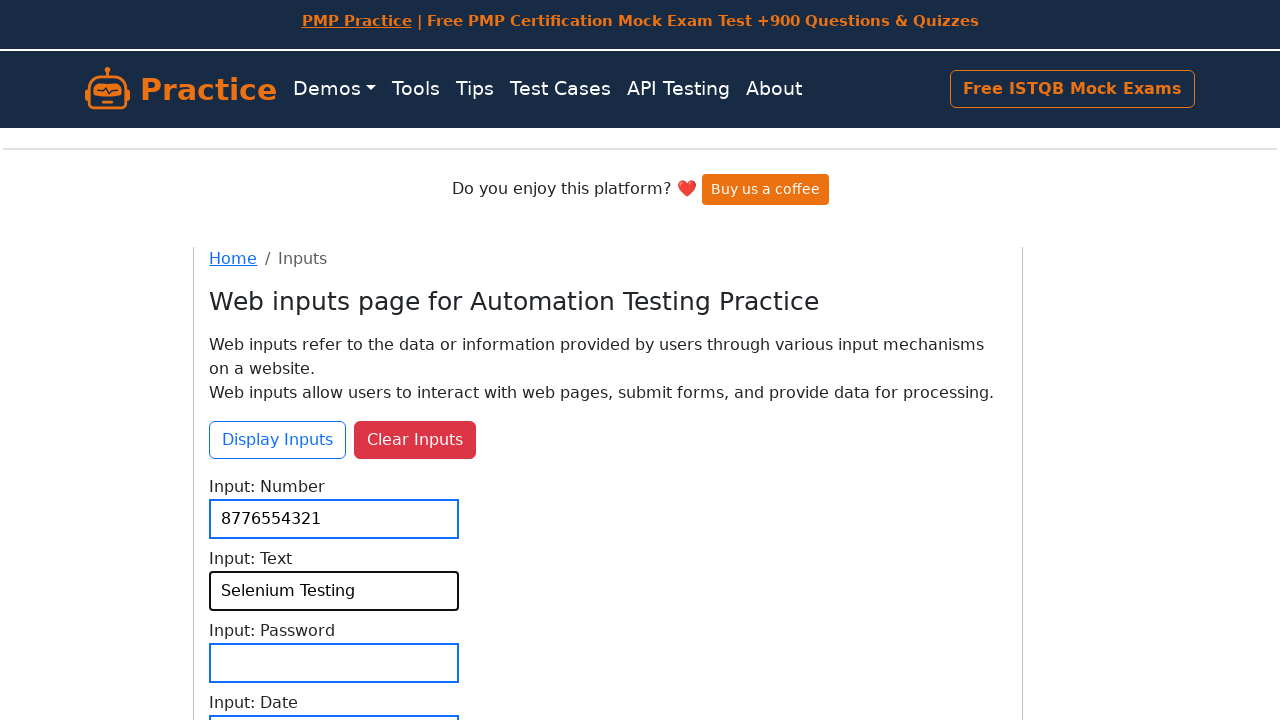

Filled password input with 'SecurePass123!' on #input-password
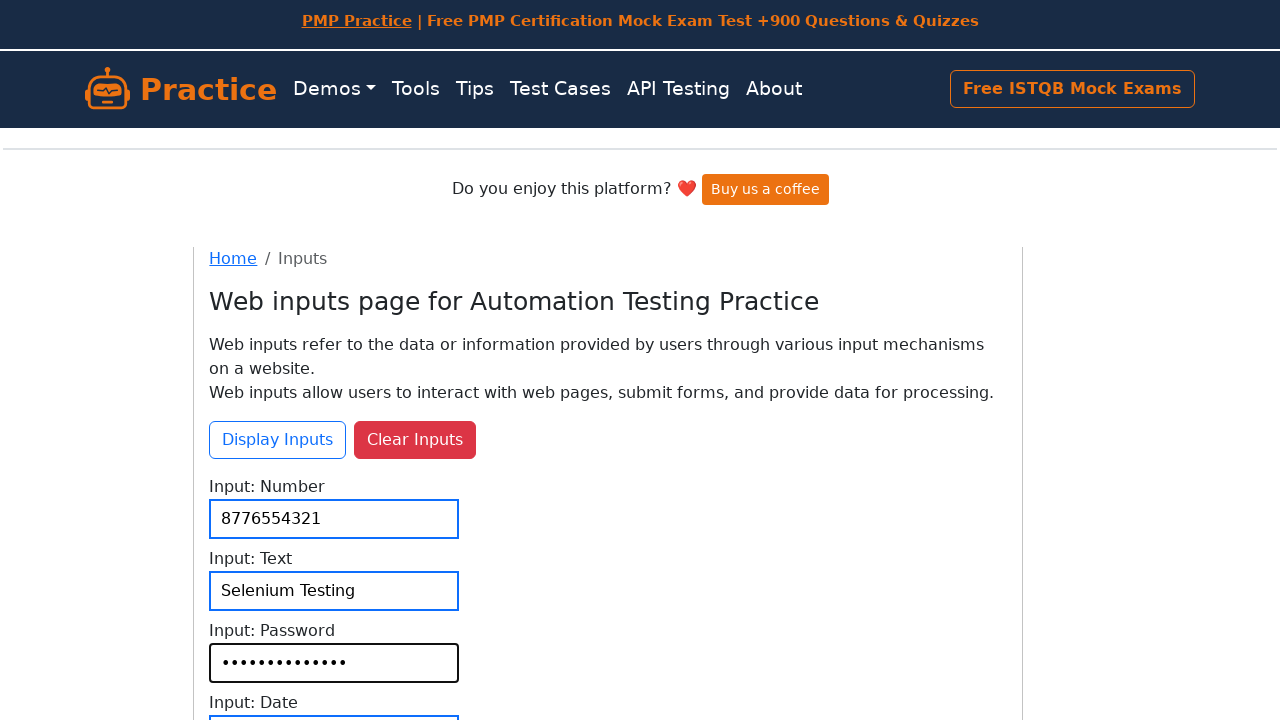

Set date input to '2024-03-15' using JavaScript
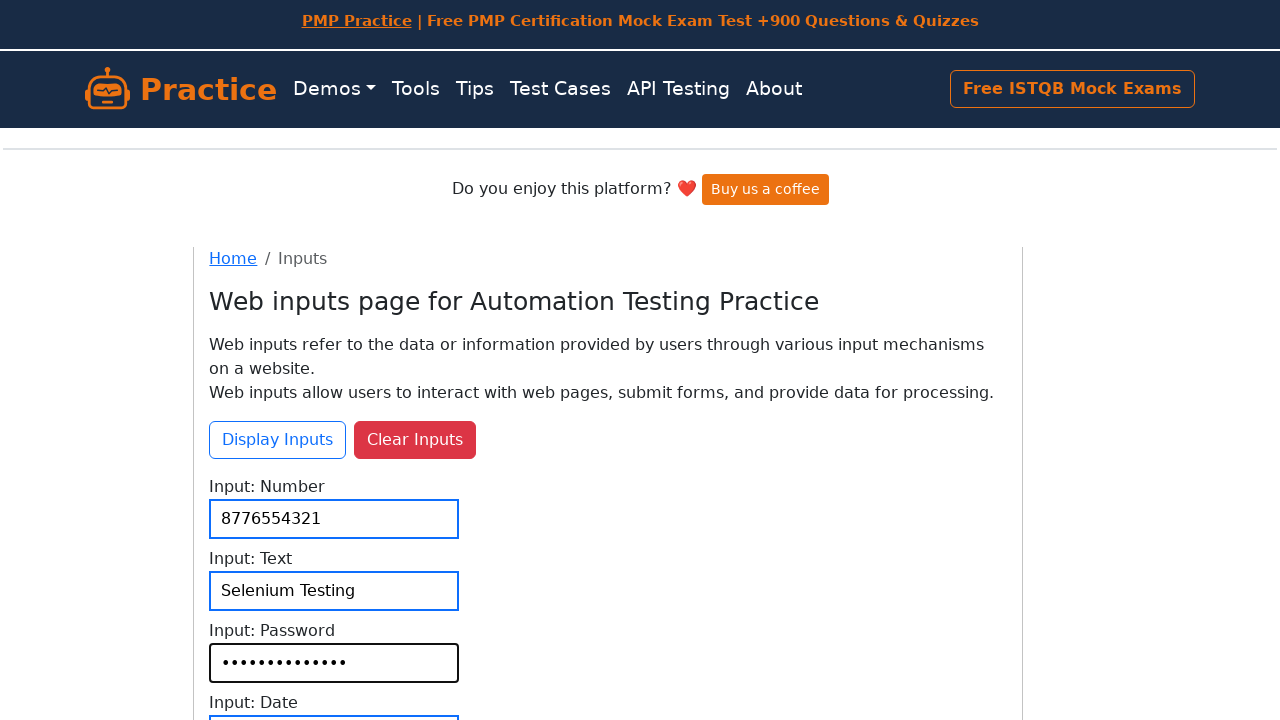

Scrolled display button into view
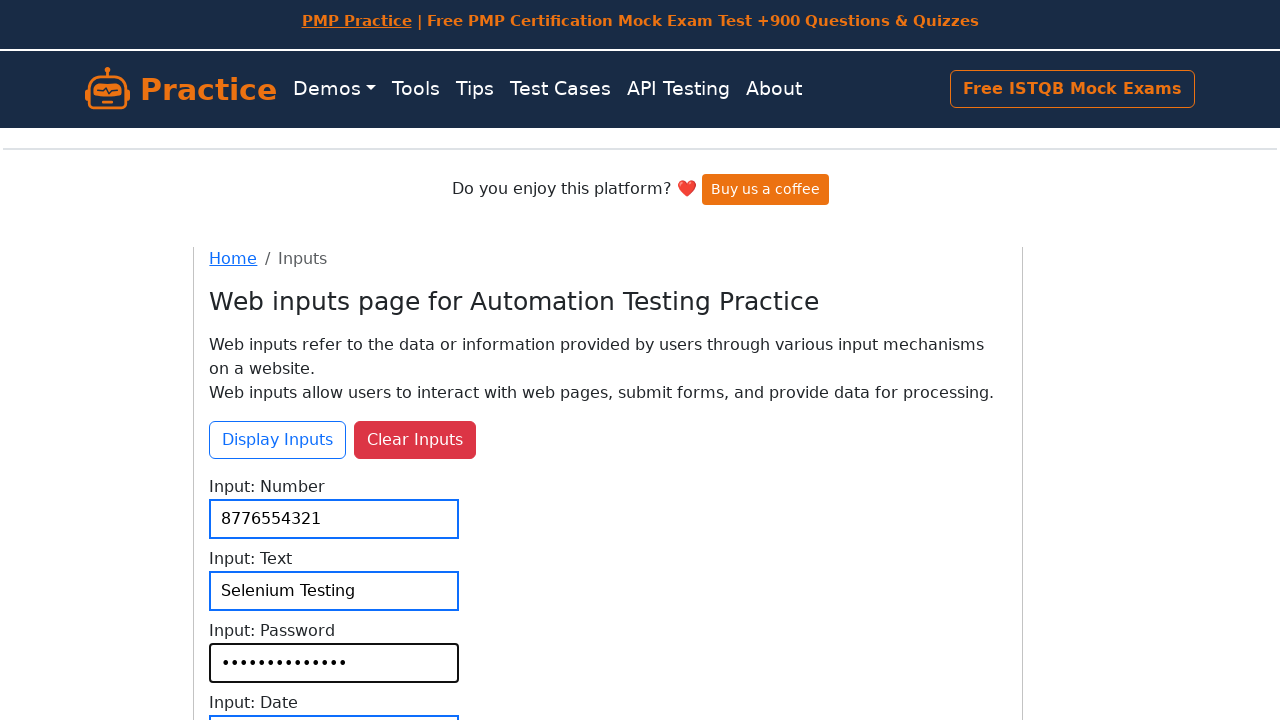

Clicked display inputs button to submit form at (278, 440) on #btn-display-inputs
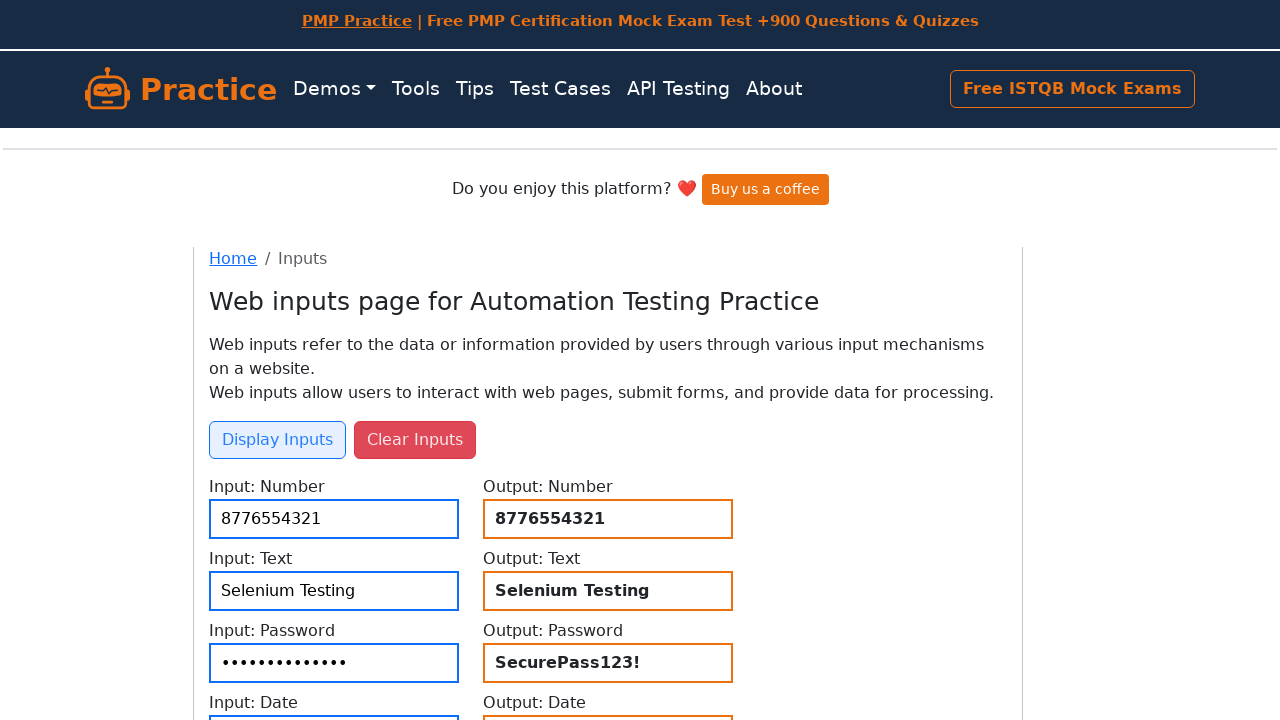

Waited for number output to be displayed
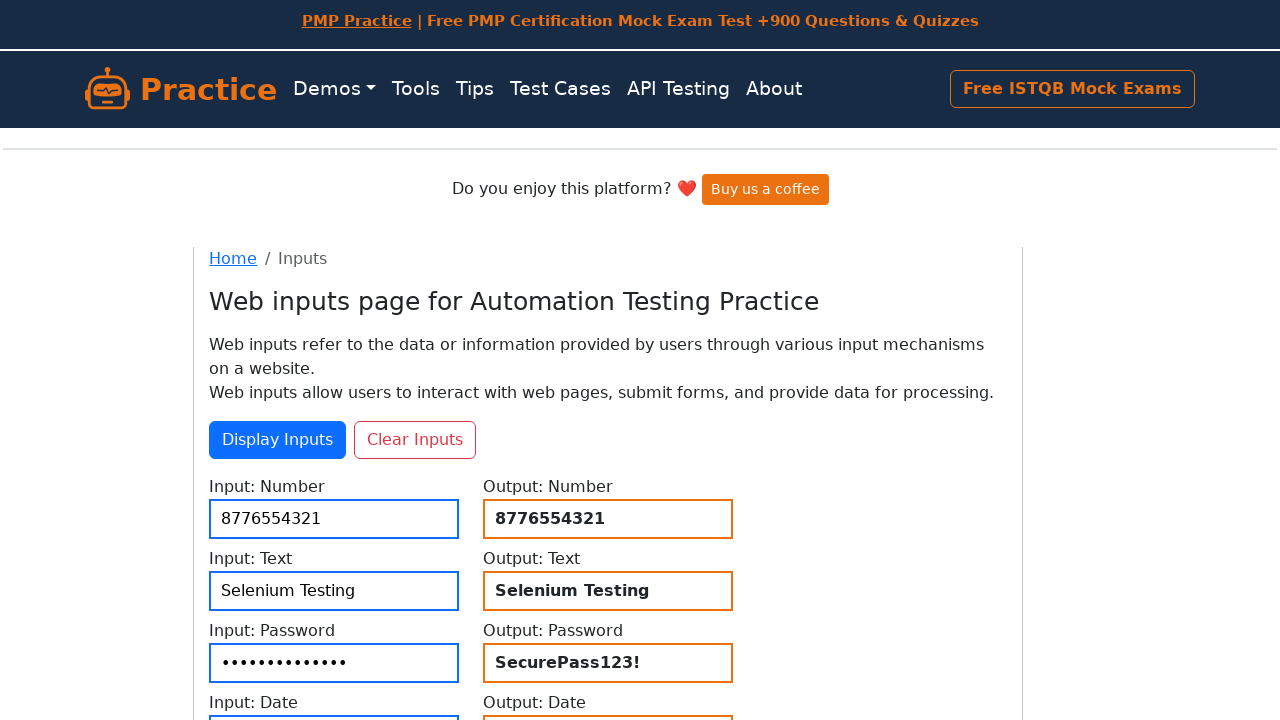

Waited for text output to be displayed
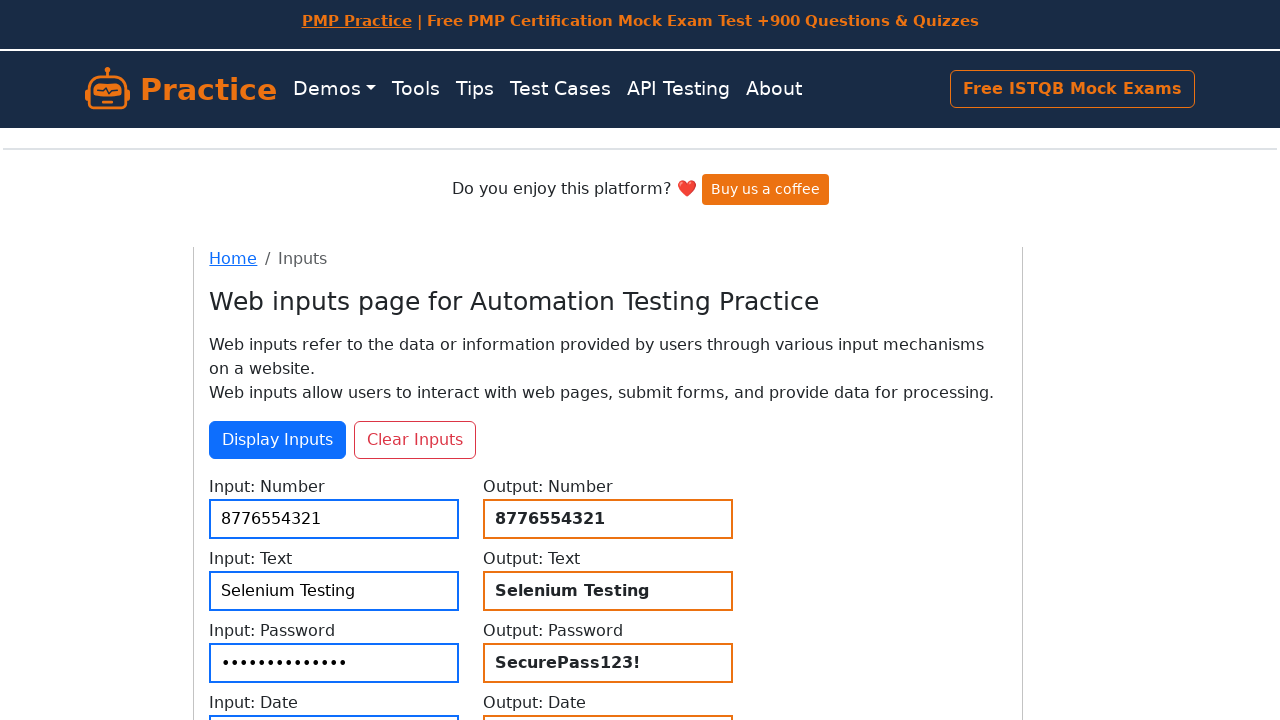

Waited for password output to be displayed
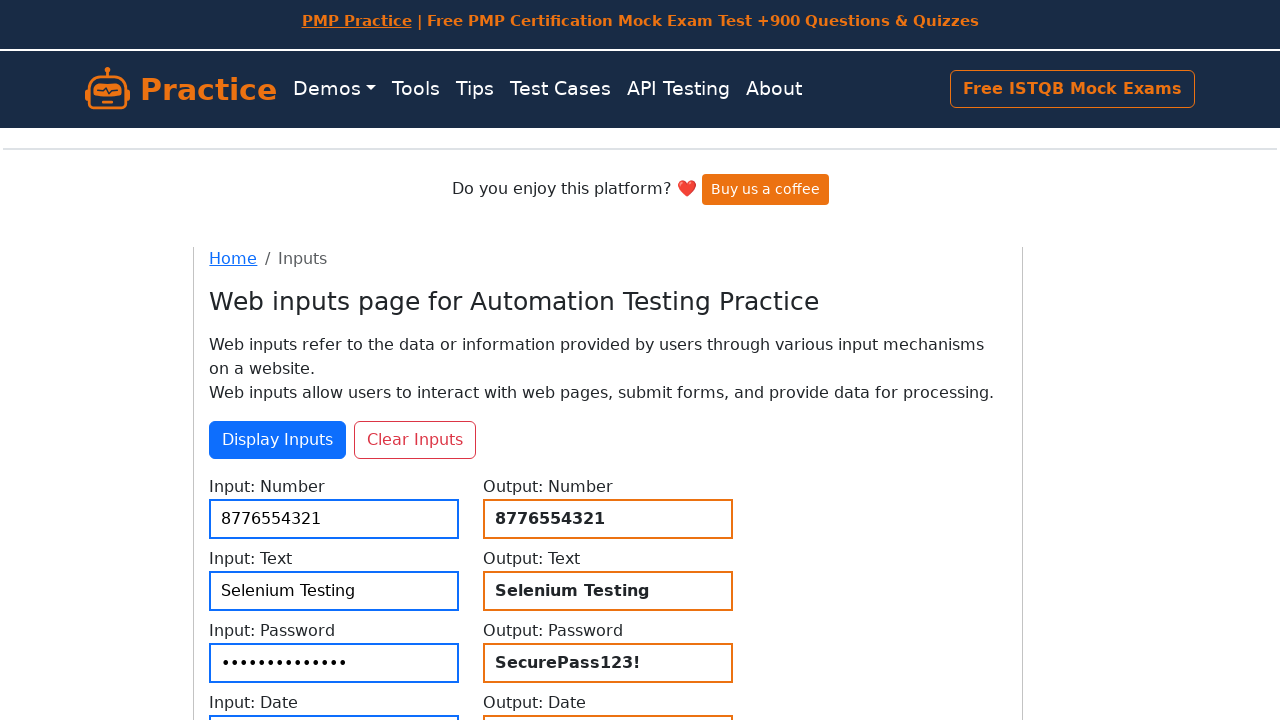

Waited for date output to be displayed
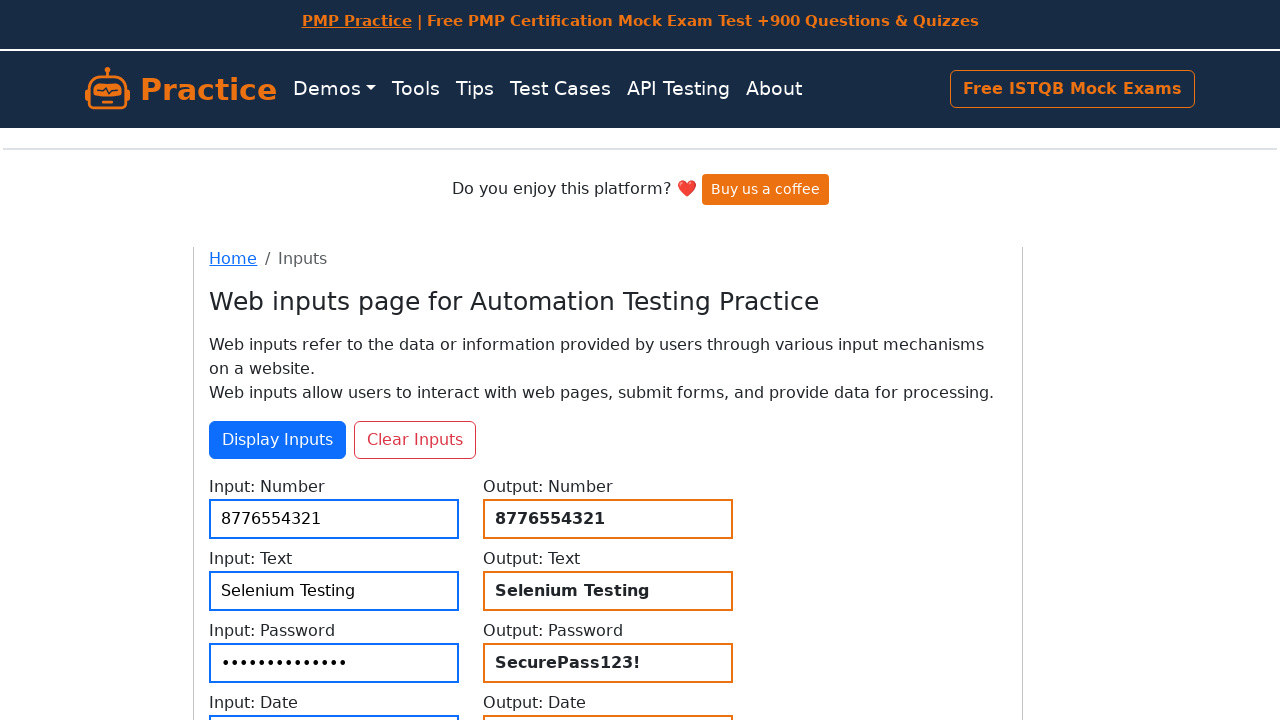

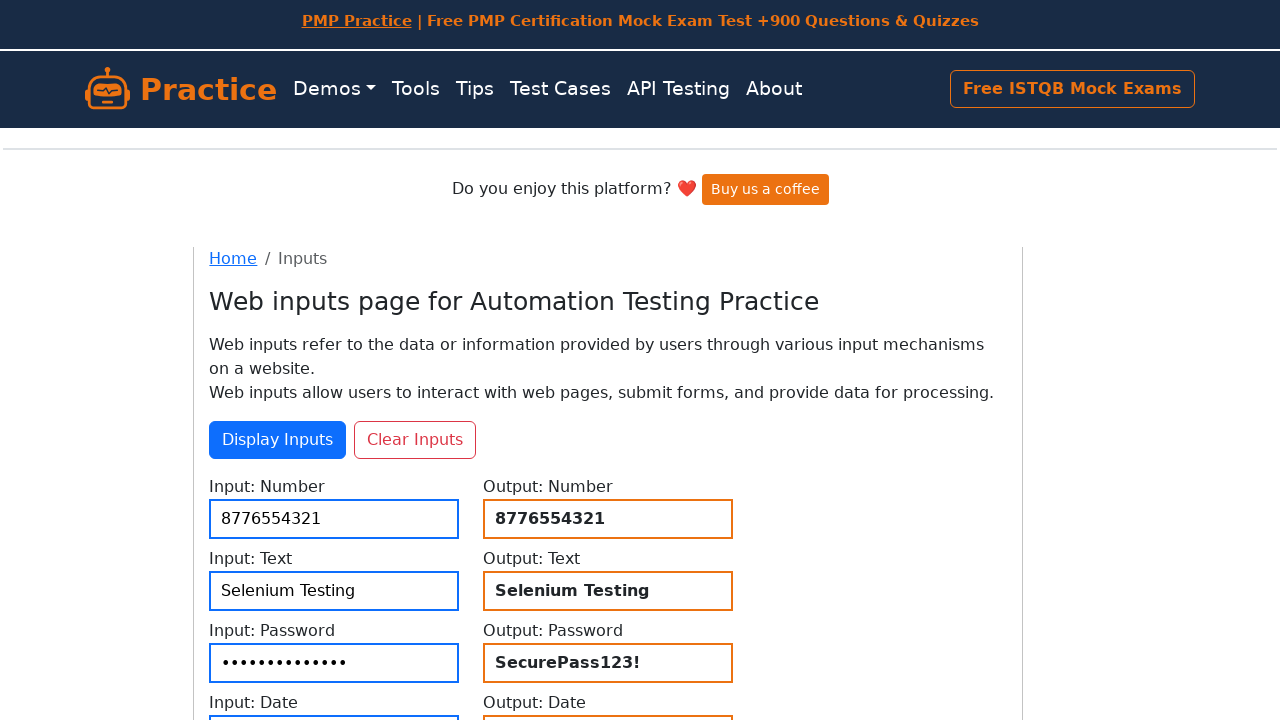